Tests dynamic loading where element is hidden on page - clicks Start button and waits for finish text to appear and verifies the message

Starting URL: http://the-internet.herokuapp.com/dynamic_loading/1

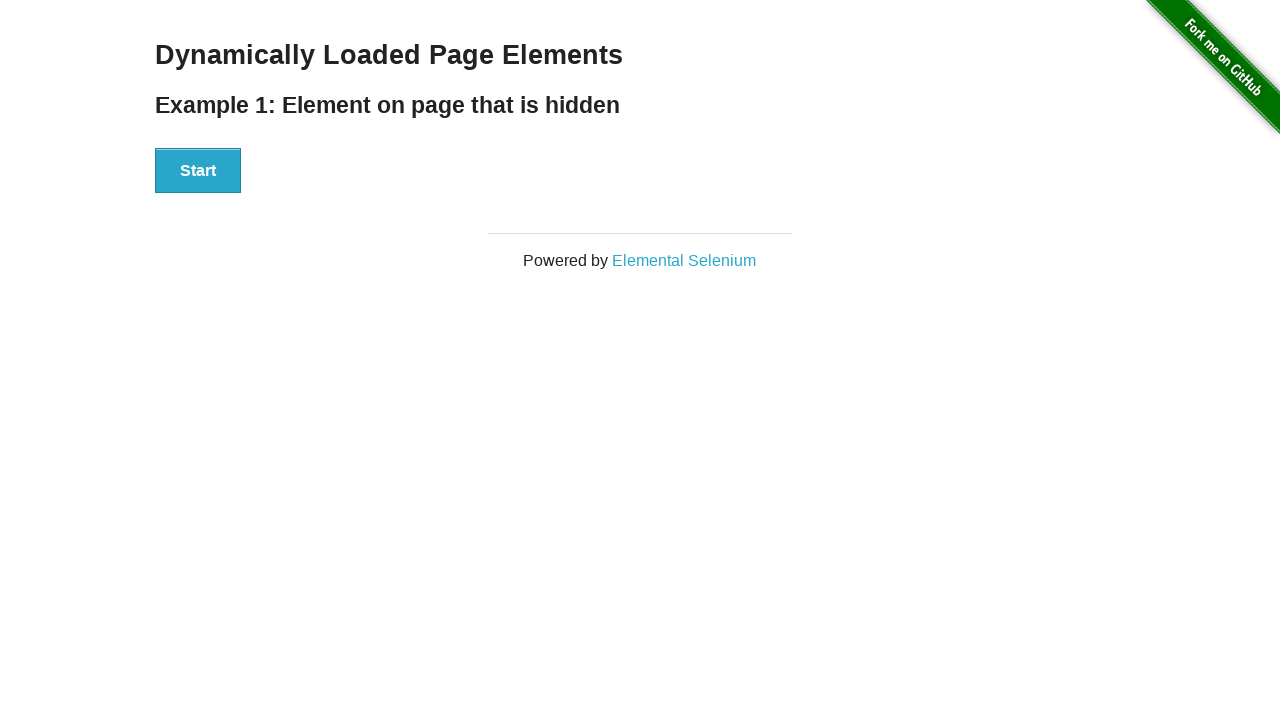

Clicked Start button to initiate dynamic loading at (198, 171) on #start button
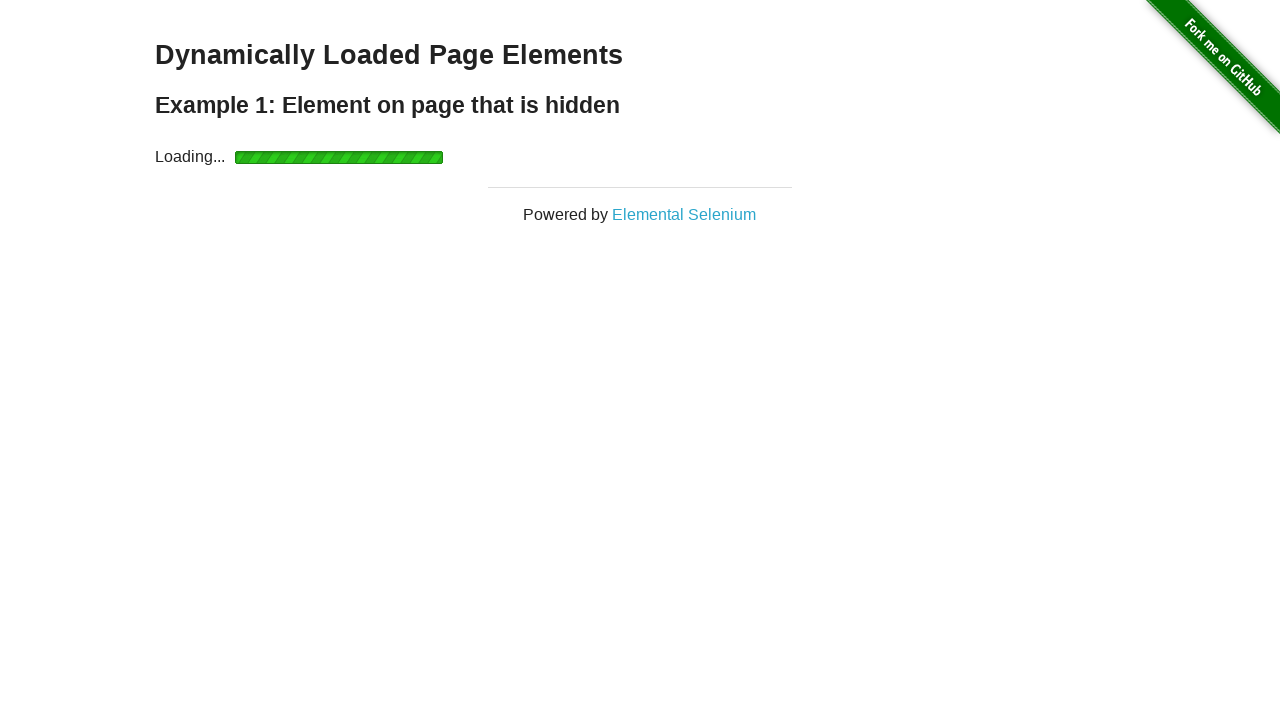

Waited for finish element to appear - dynamic loading completed
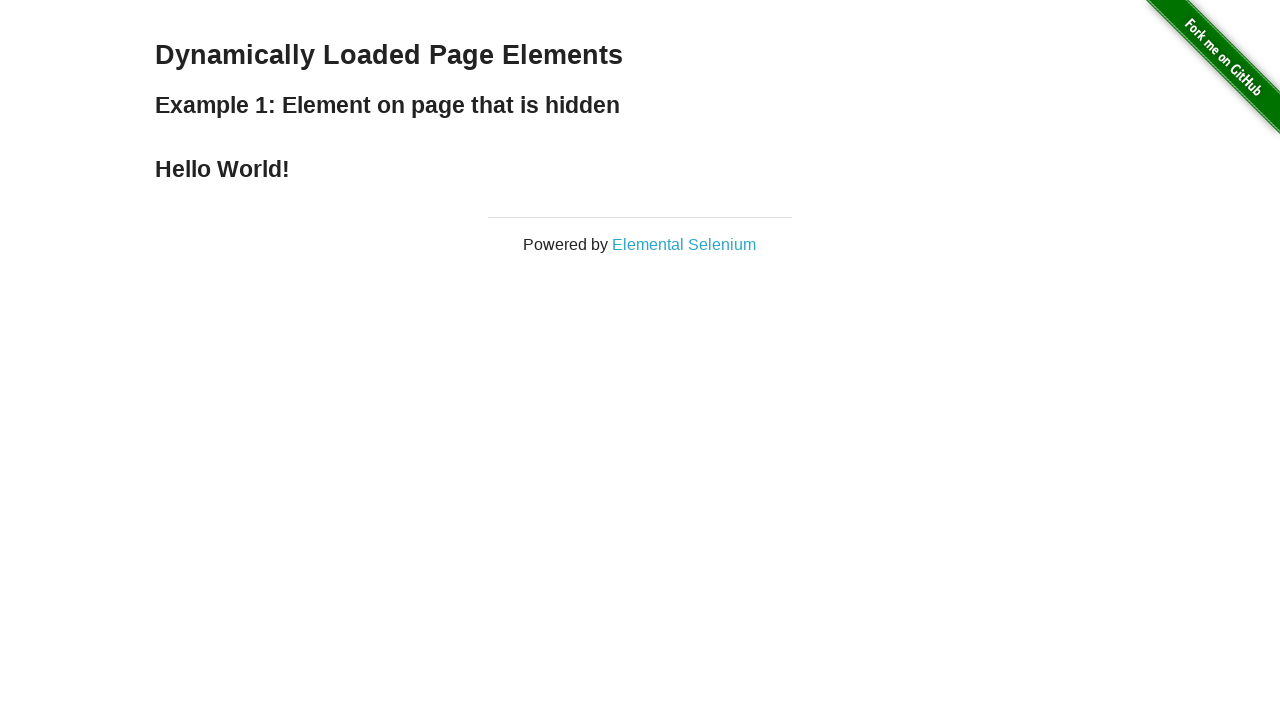

Verified finish message displays 'Hello World!'
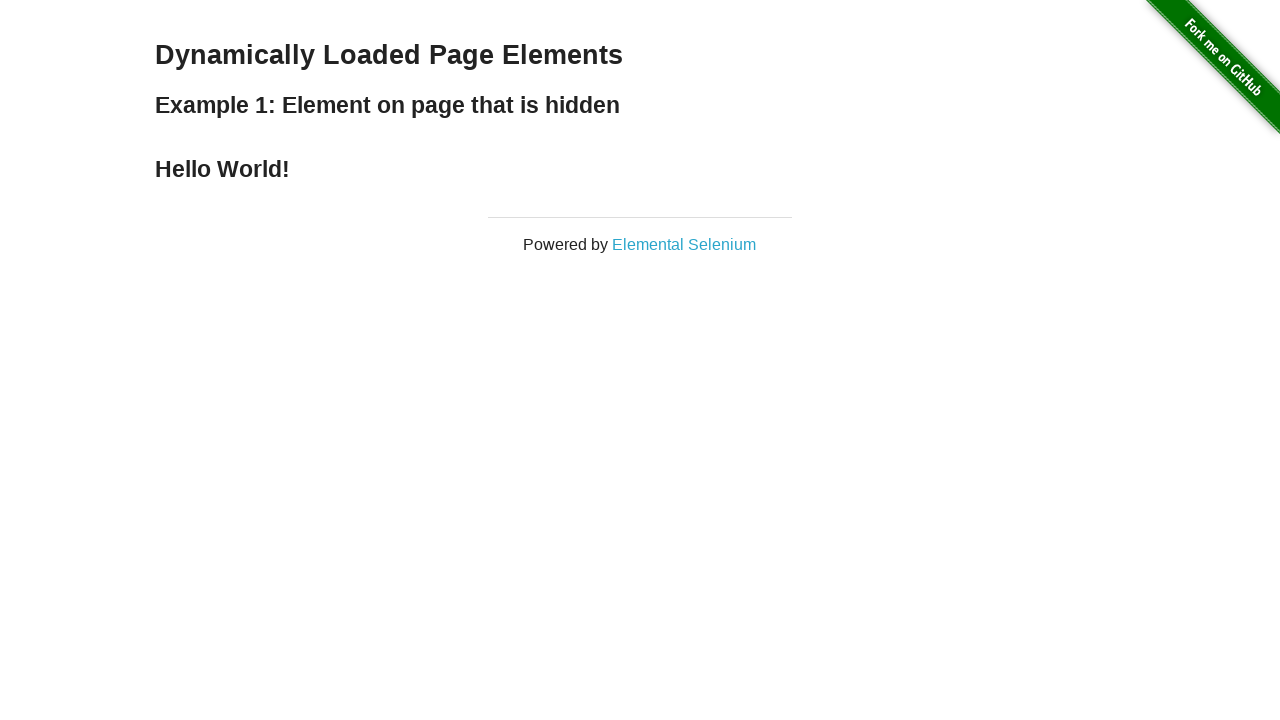

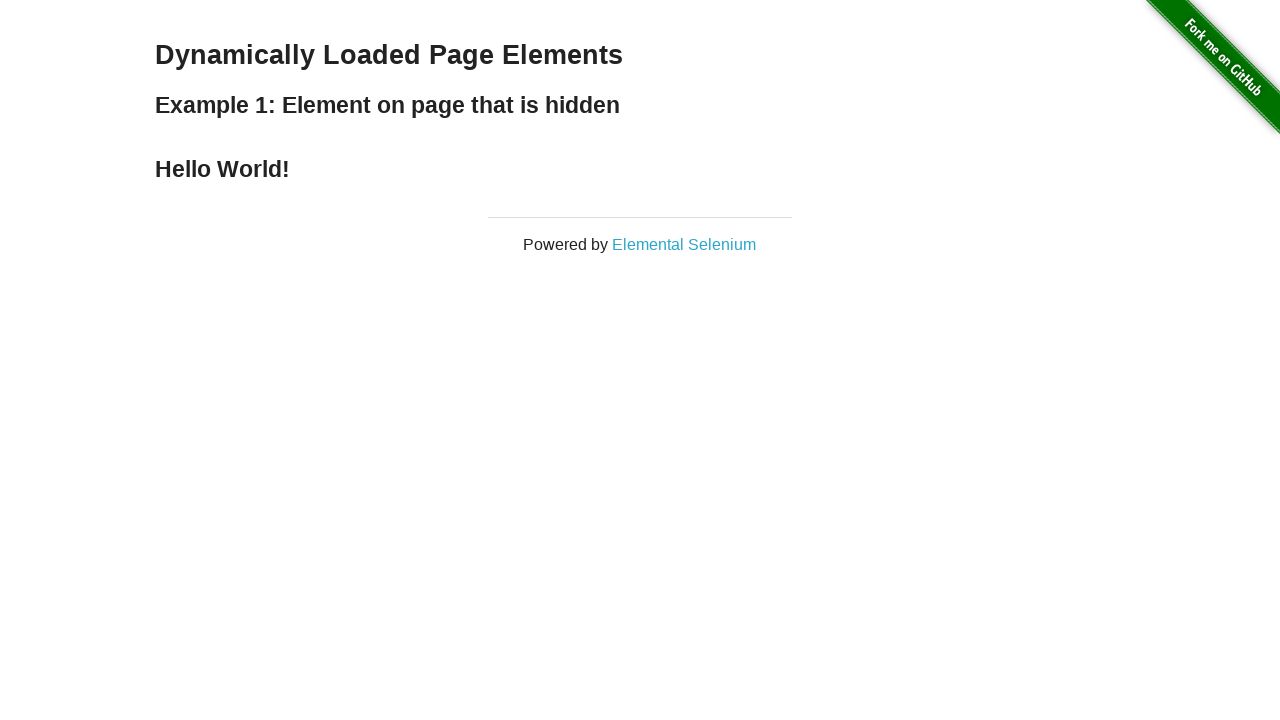